Tests right-click context menu functionality by right-clicking on a designated element

Starting URL: https://swisnl.github.io/jQuery-contextMenu/demo.html

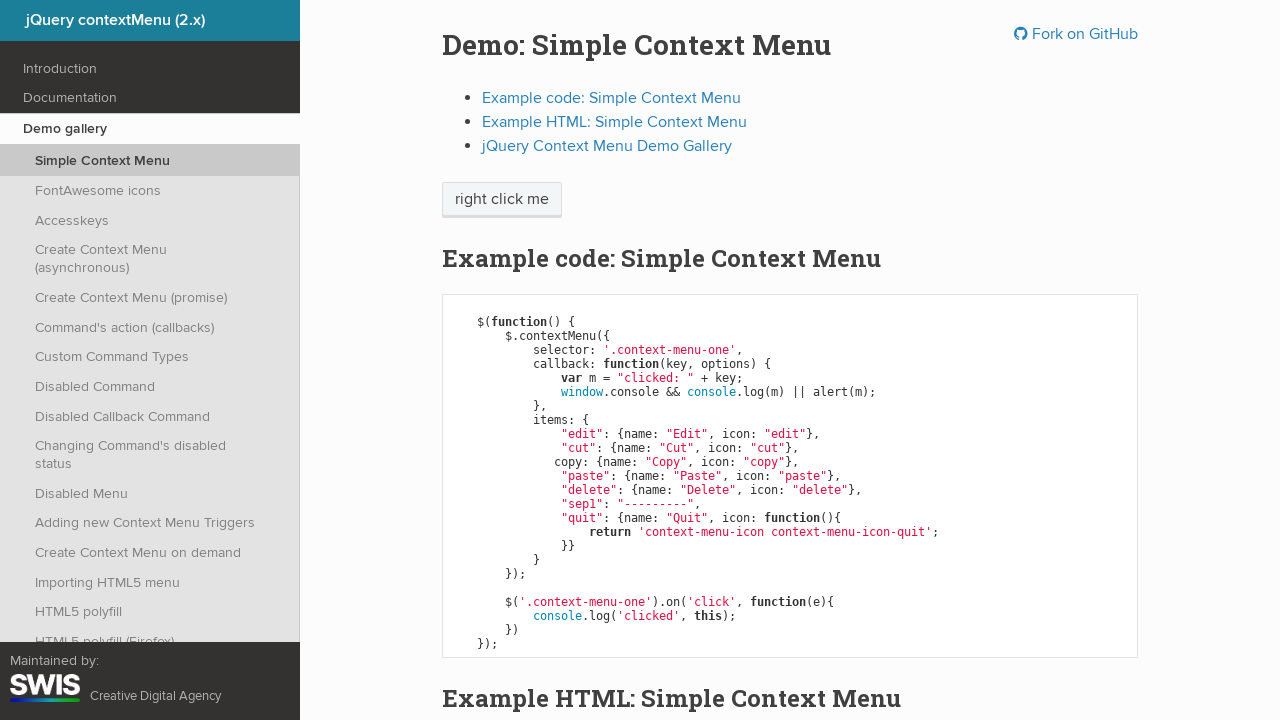

Right-clicked on context menu element at (502, 200) on .context-menu-one
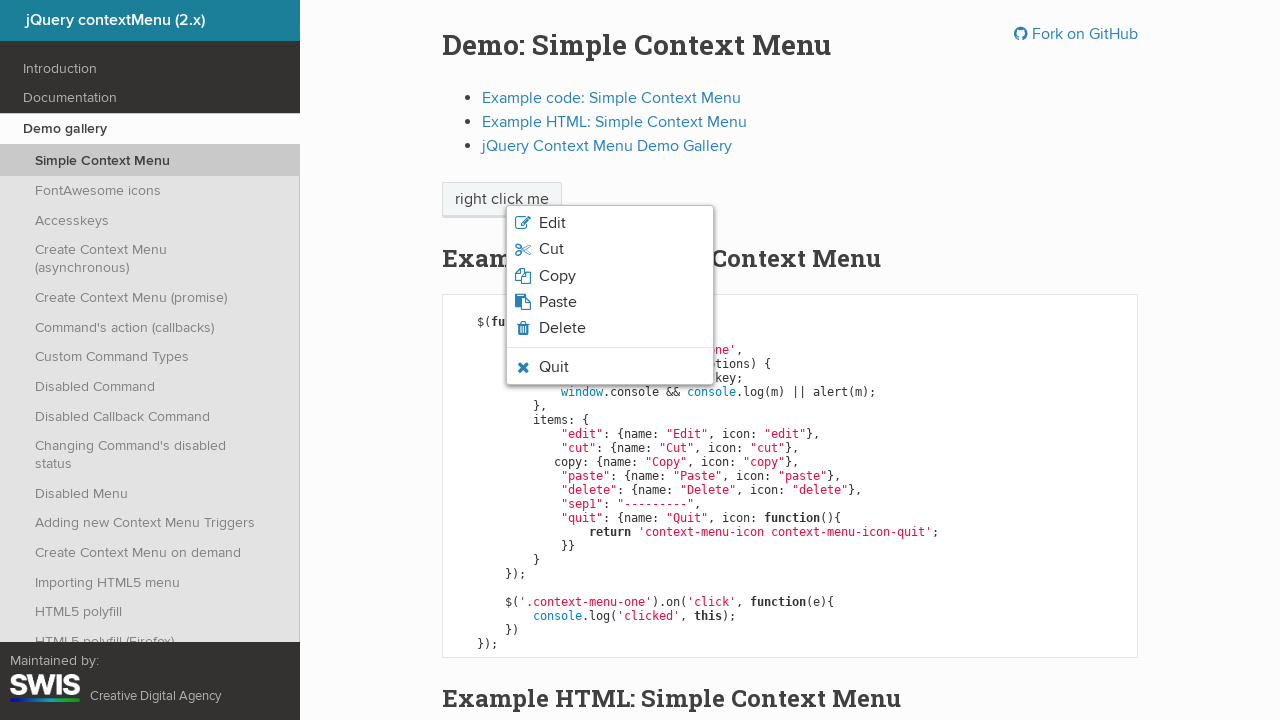

Context menu appeared after right-click
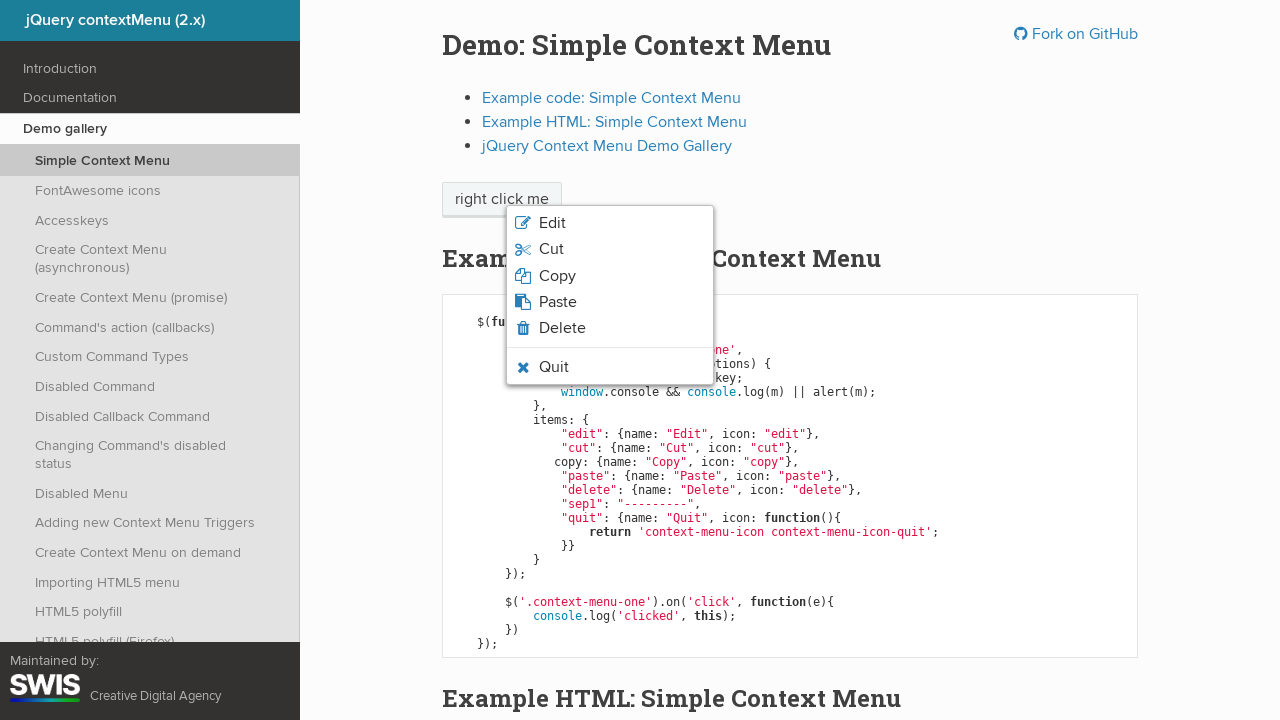

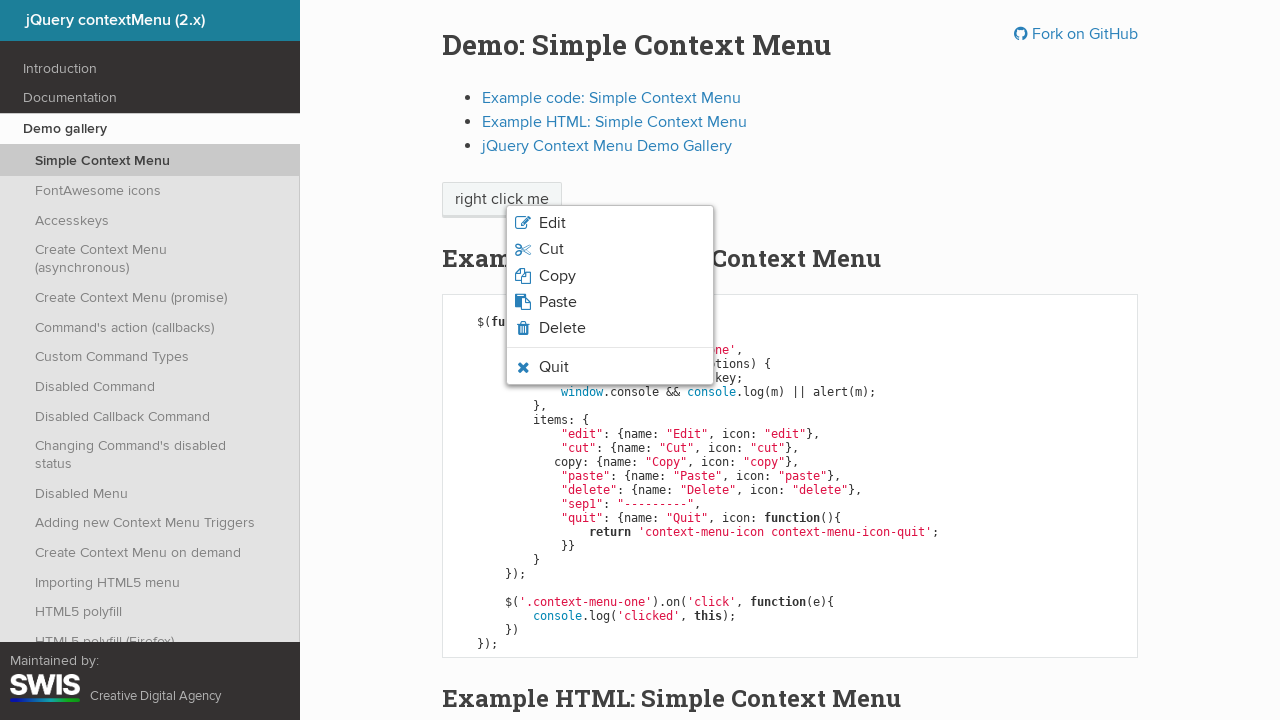